Tests a form submission by filling in name, email, current address, and permanent address fields, then submitting the form

Starting URL: https://demoqa.com/text-box

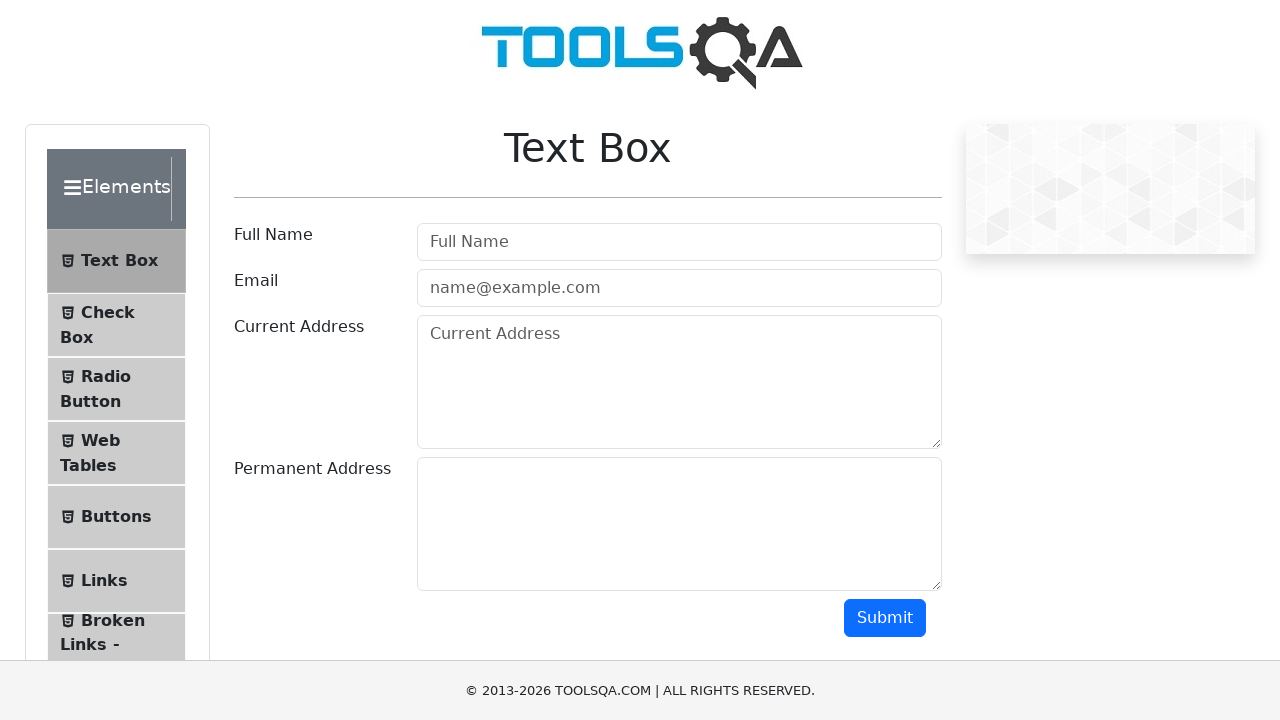

Filled username field with 'Ipek' on #userName
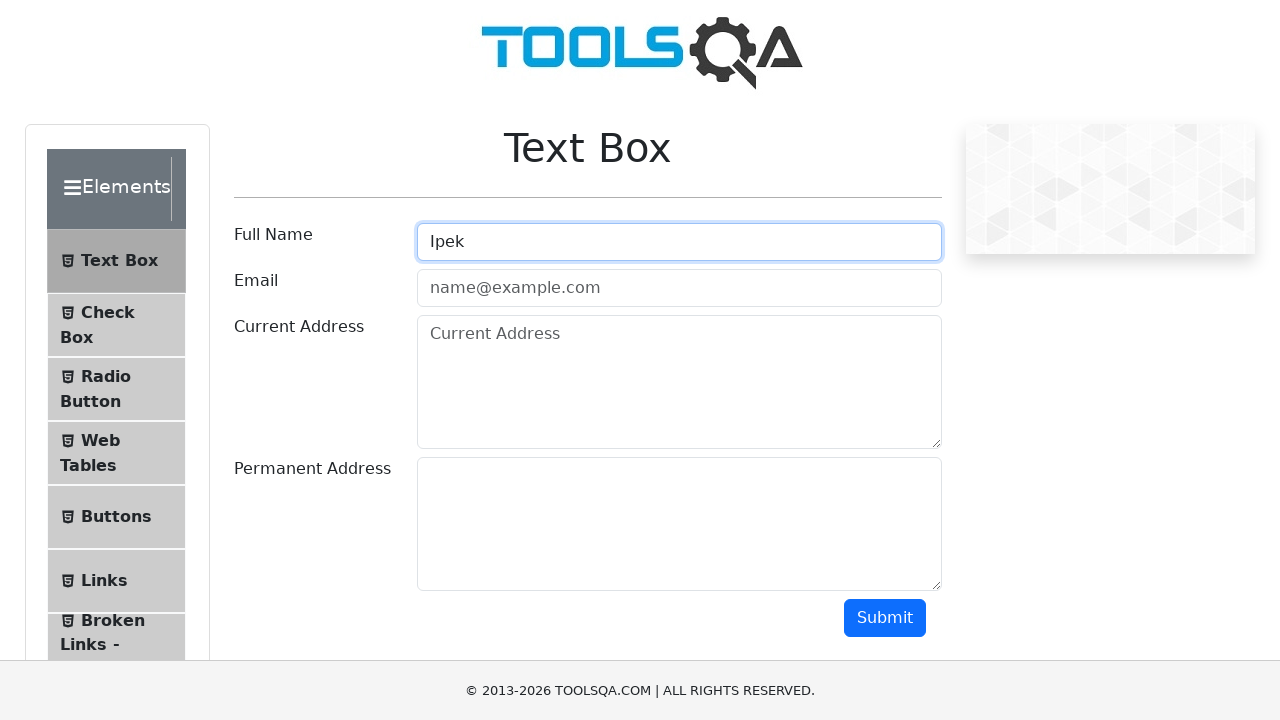

Filled email field with 'testuser84@example.com' on #userEmail
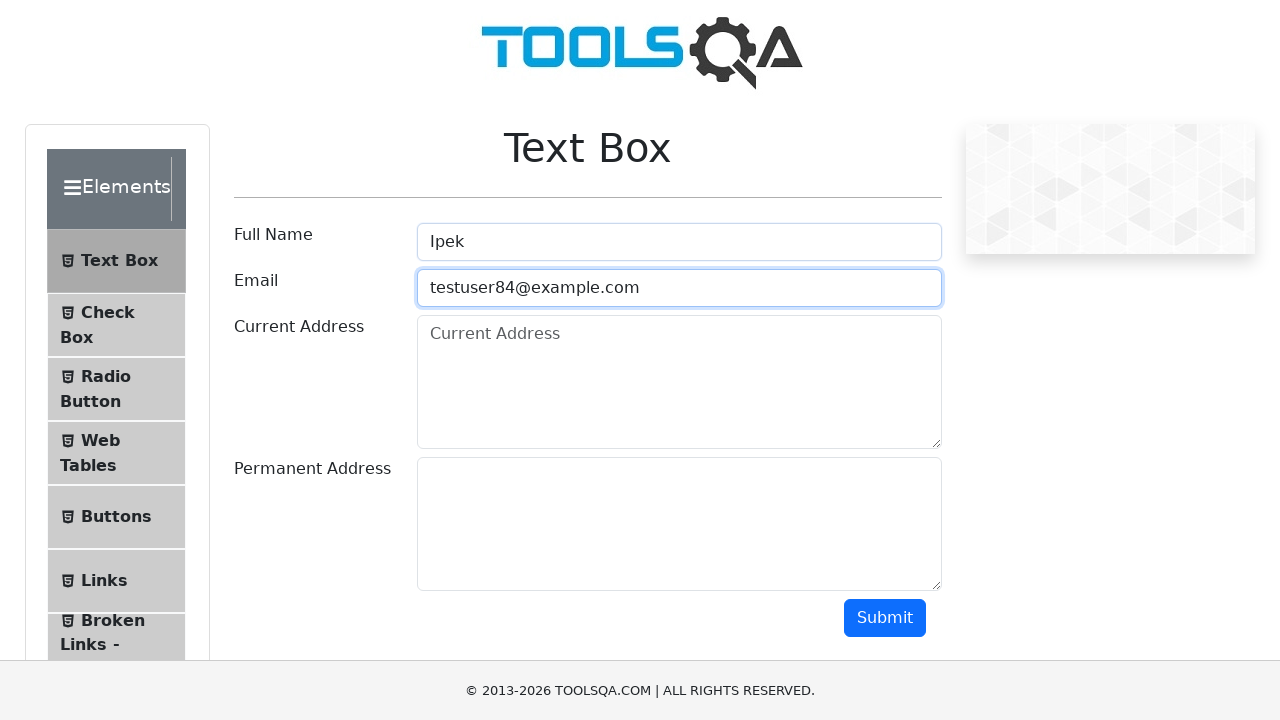

Filled current address field with 'ortanca mahallesi' on .form-control[placeholder='Current Address']
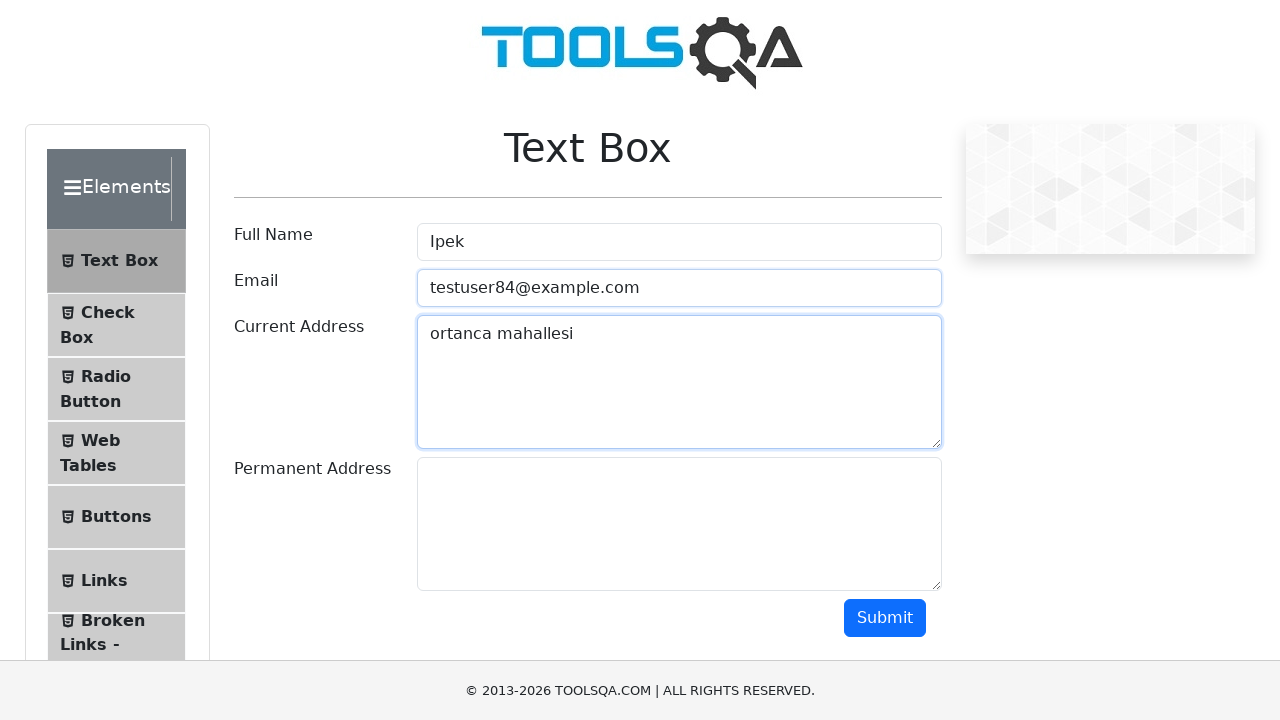

Filled permanent address field with 'karacaoglan mahallesi' on #permanentAddress
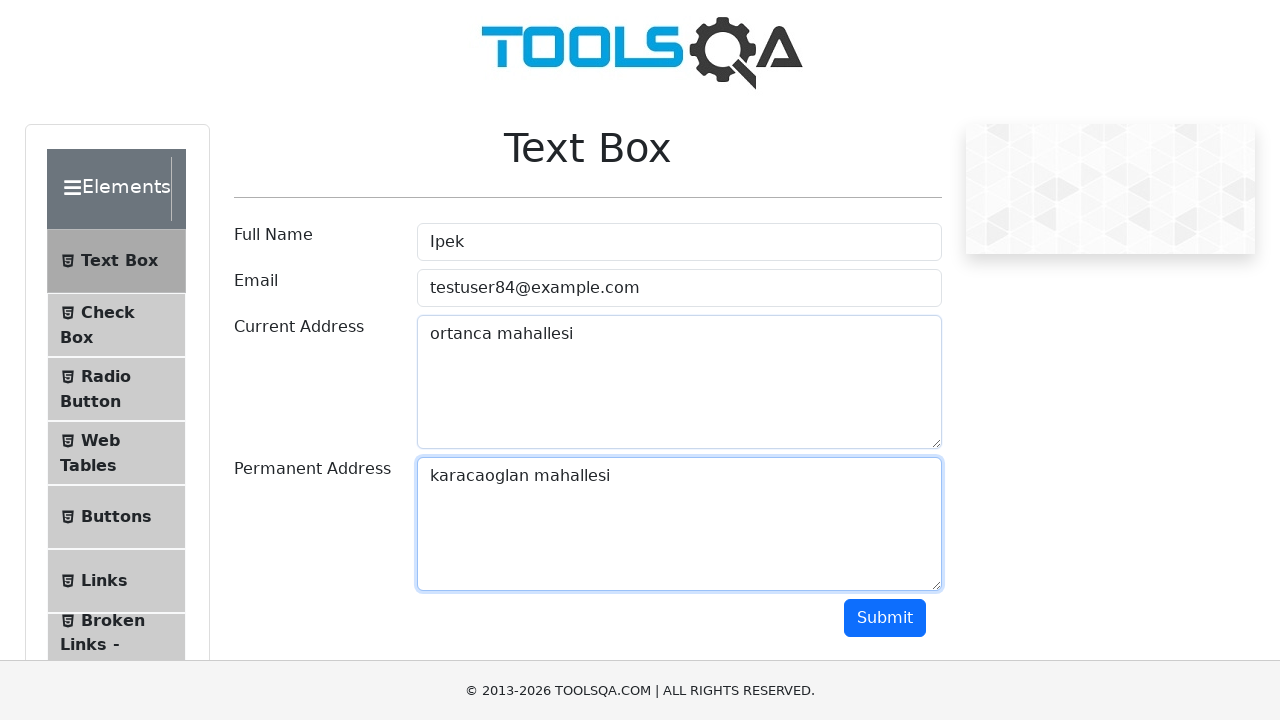

Submitted the form by clicking submit button at (885, 618) on button.btn
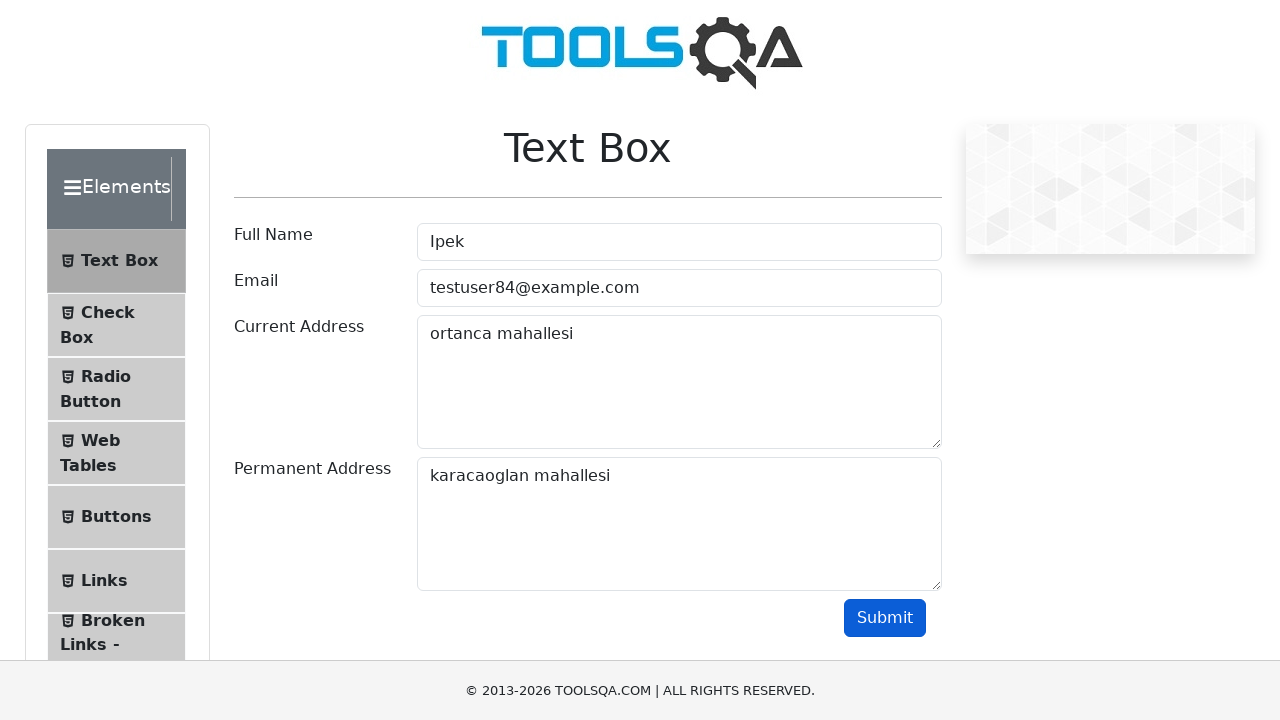

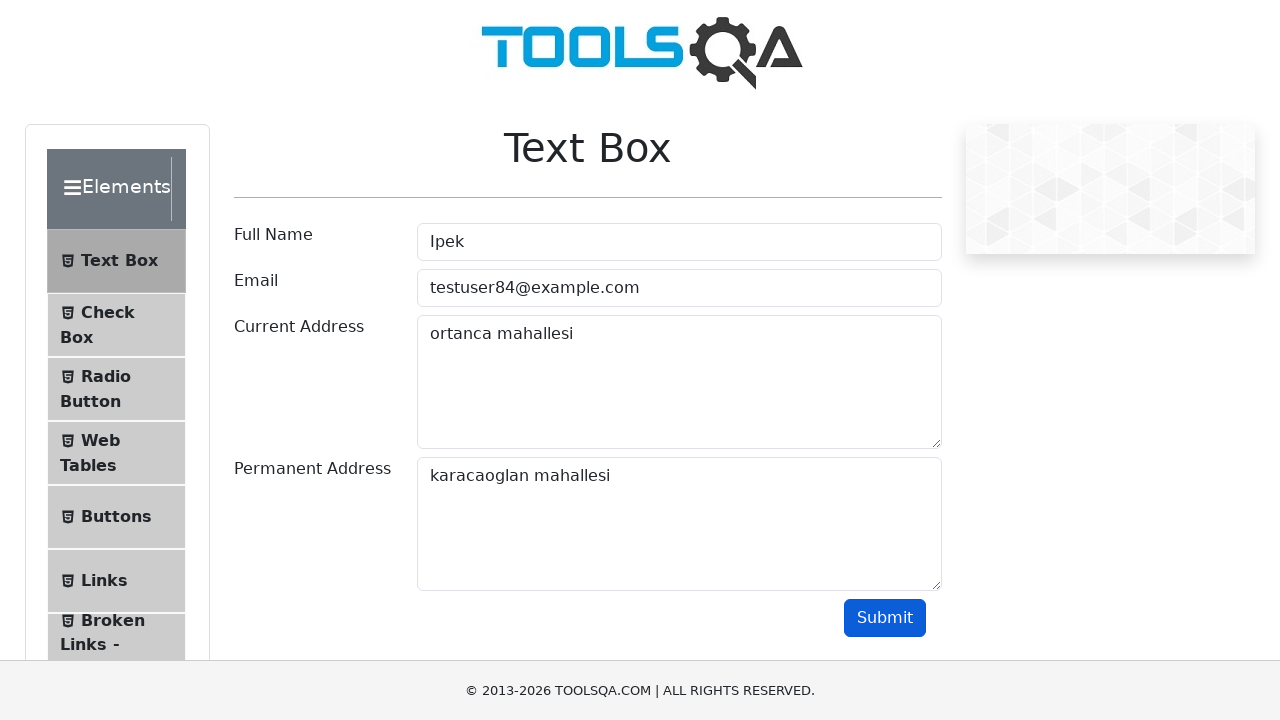